Tests a slow loading webpage by clicking on the "SlowLoadWeb" link and verifying the page title displays correctly after the page loads.

Starting URL: https://curso.testautomation.es

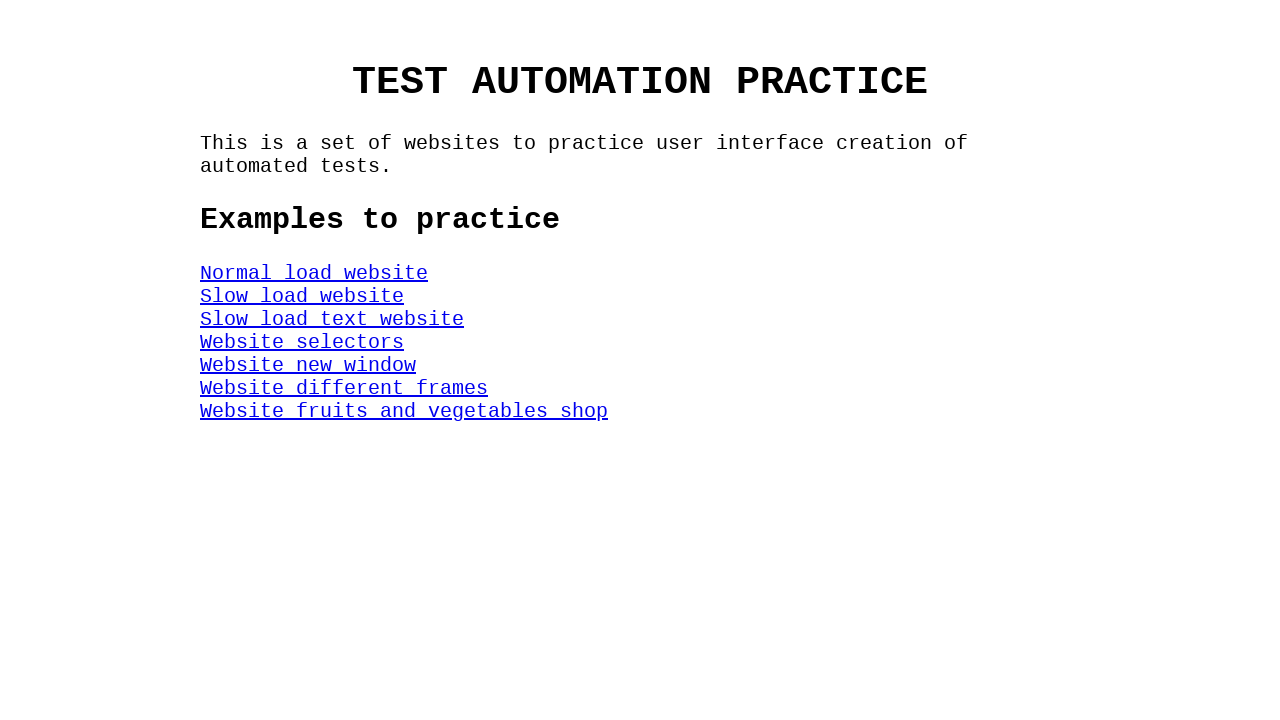

Clicked on the 'SlowLoadWeb' link at (302, 296) on #SlowLoadWeb
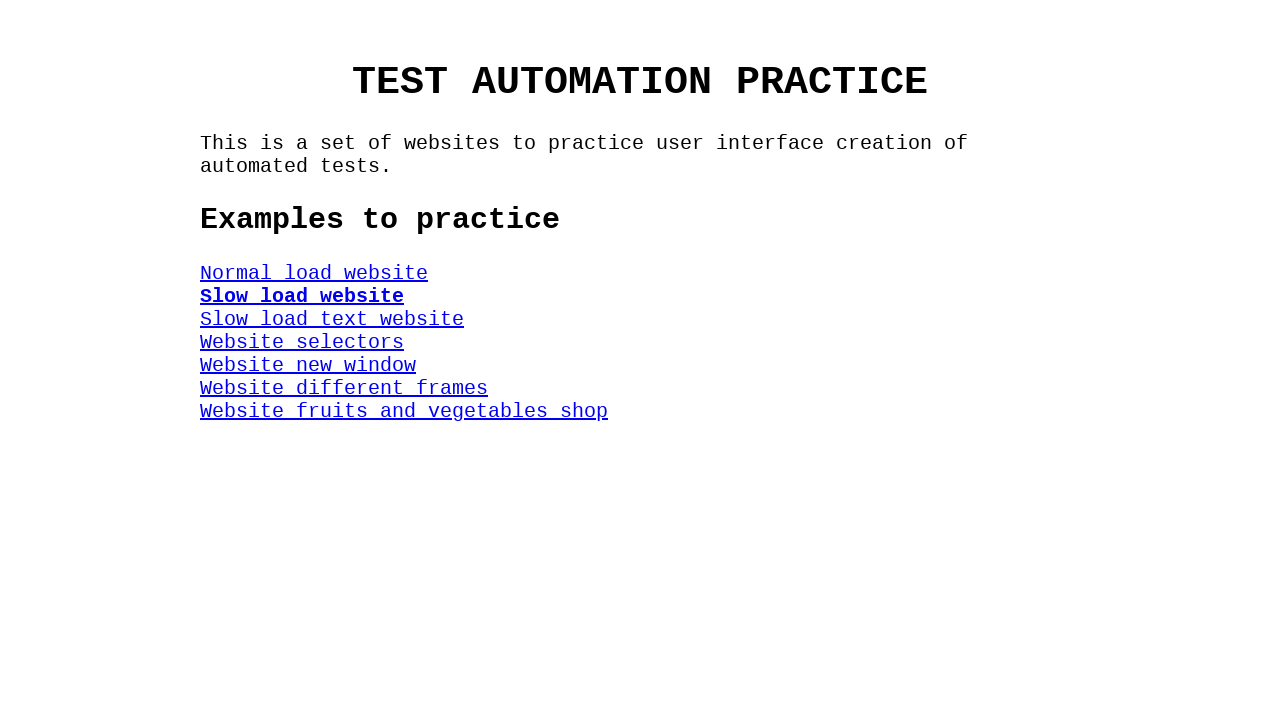

Waited for title element to appear after slow page load
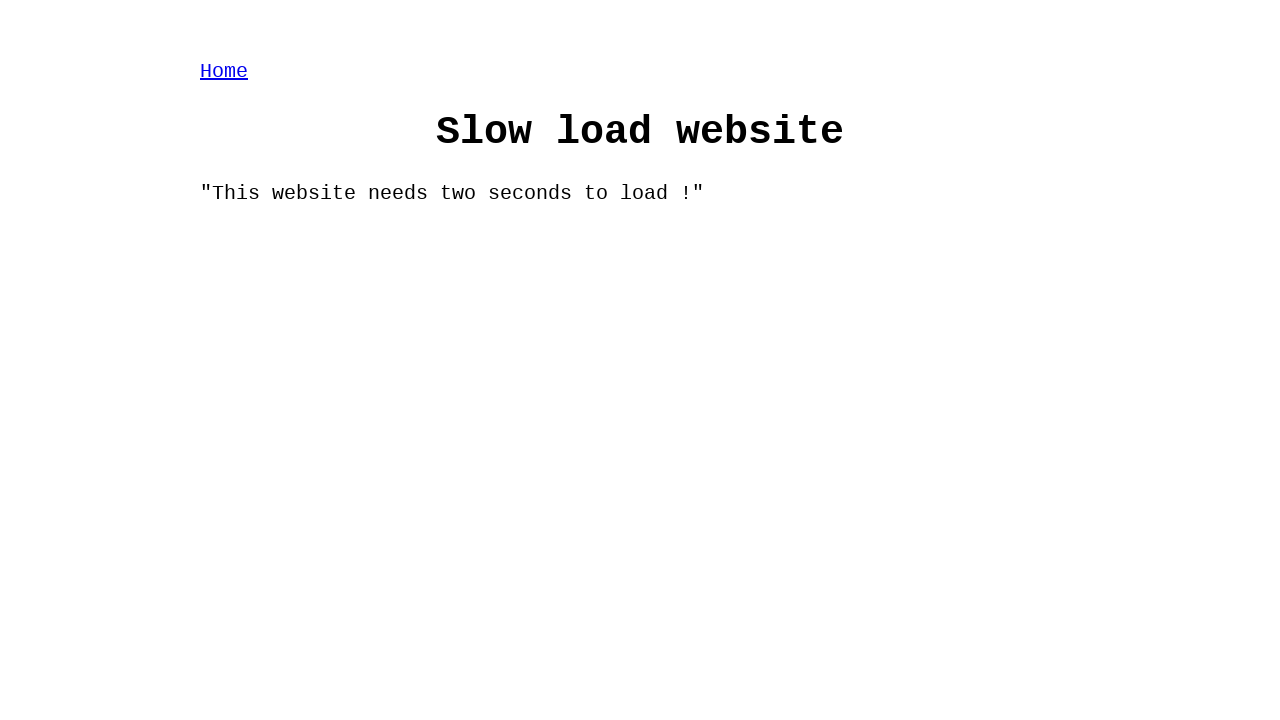

Located the title element
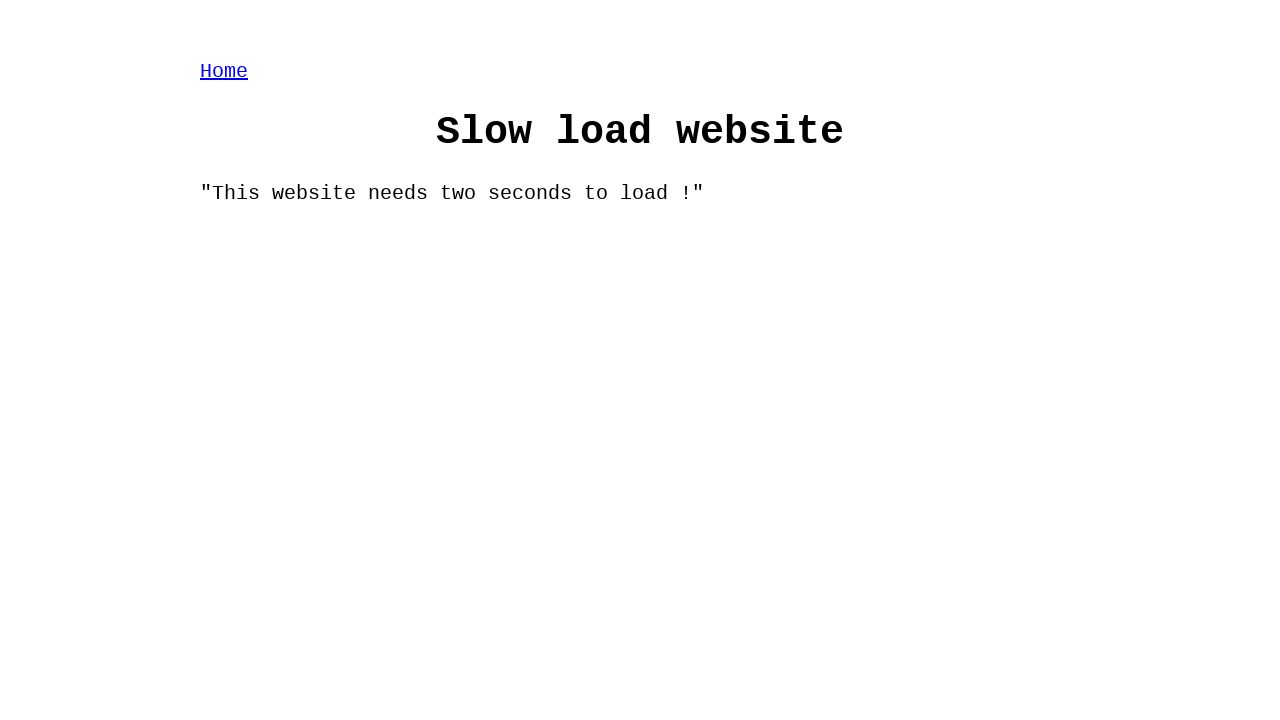

Verified page title displays correctly as 'Slow load website'
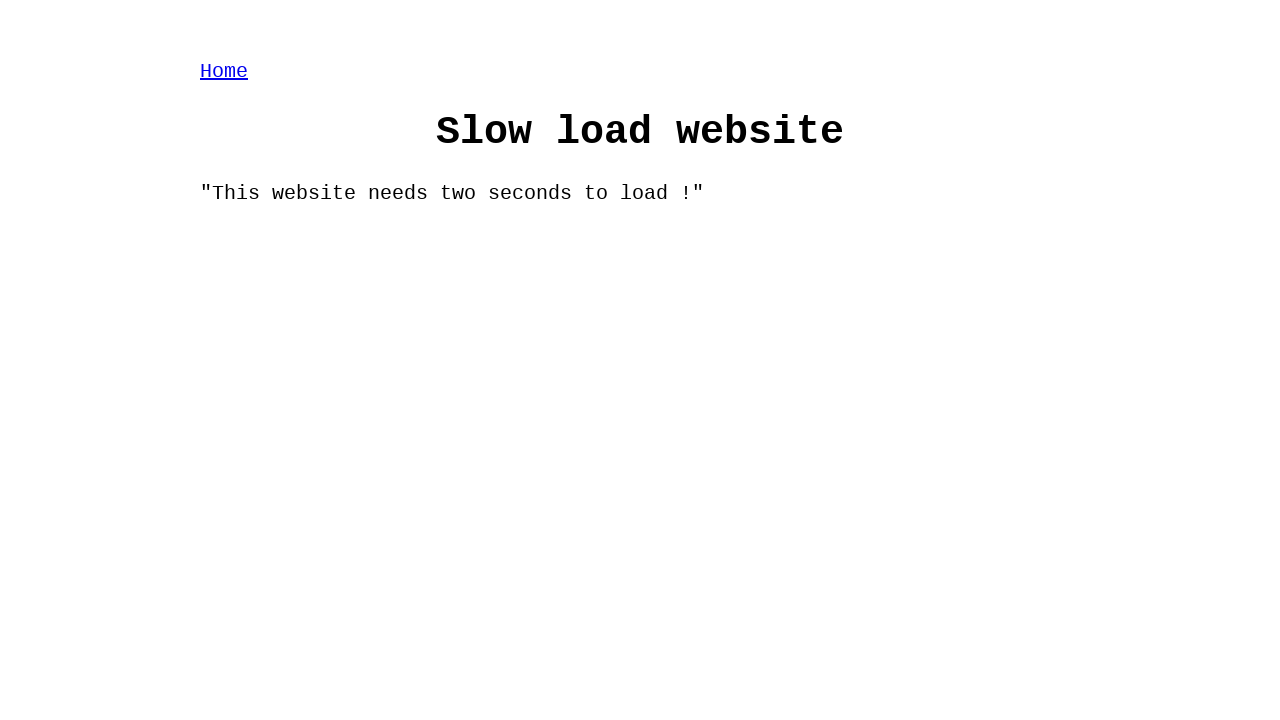

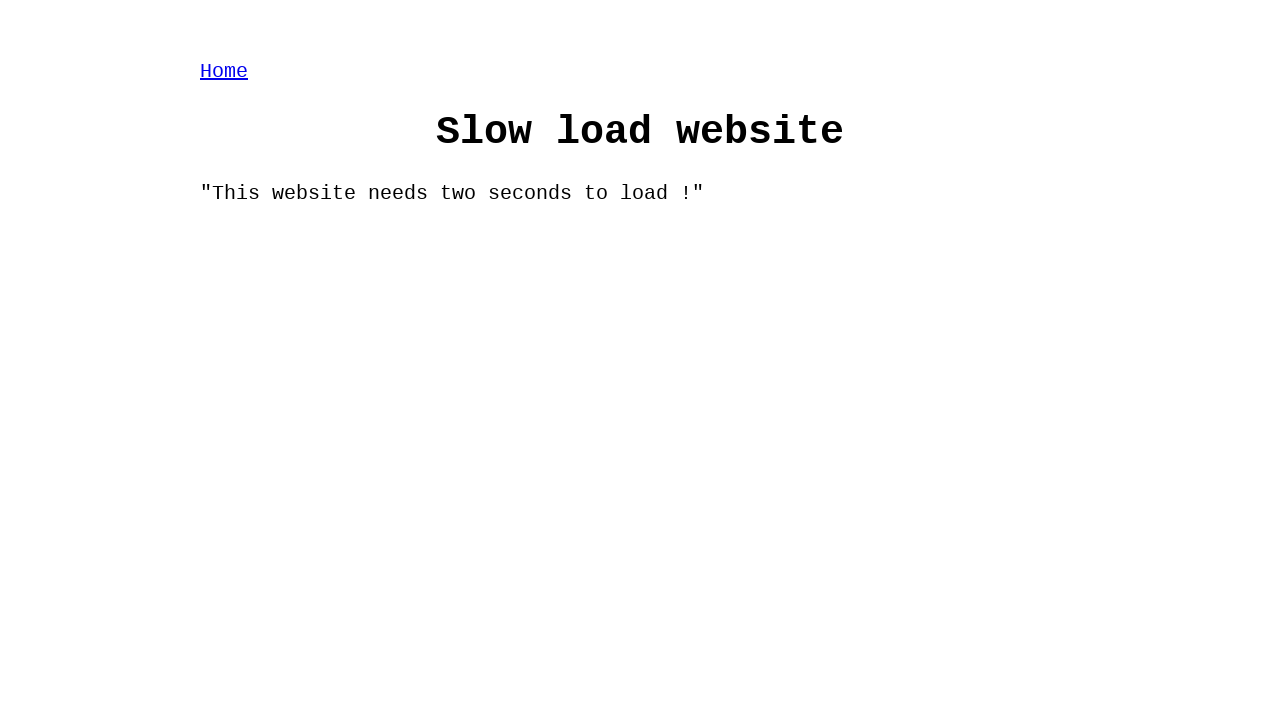